Tests confirm dialog by clicking a button to trigger it, dismissing the dialog, and verifying the cancel result message

Starting URL: https://demoqa.com/alerts

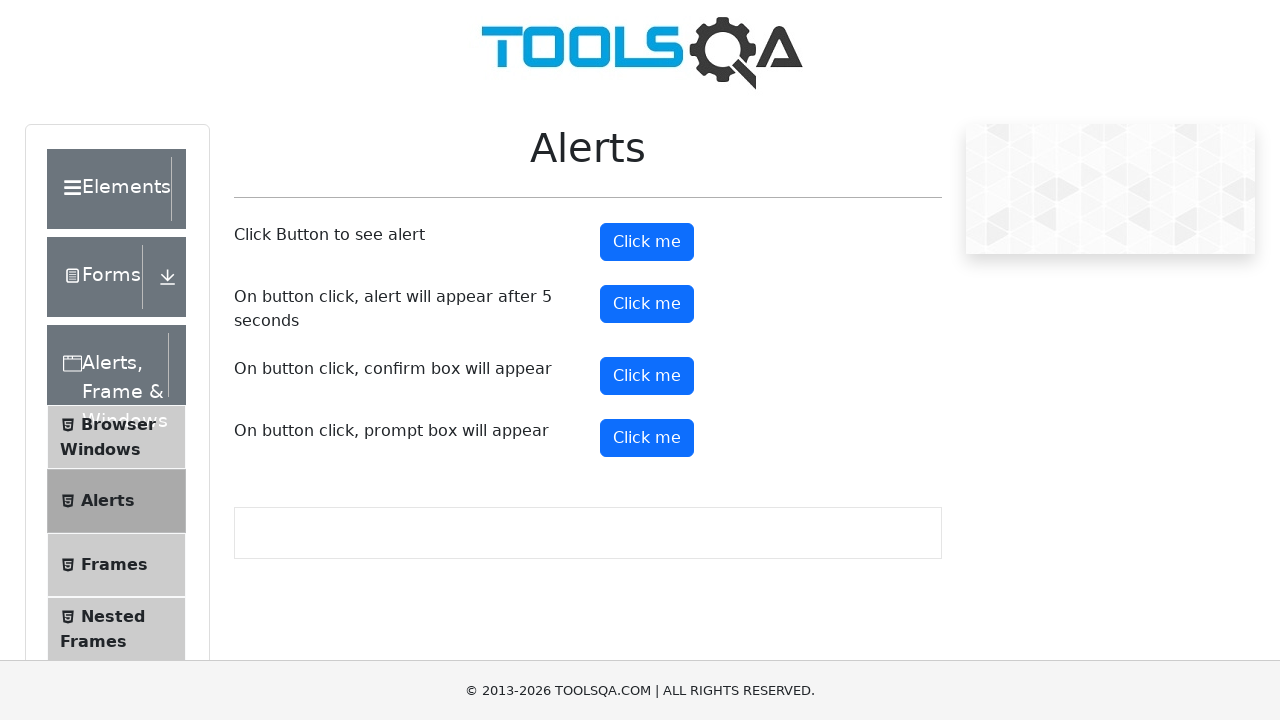

Set up dialog handler to dismiss confirm dialog
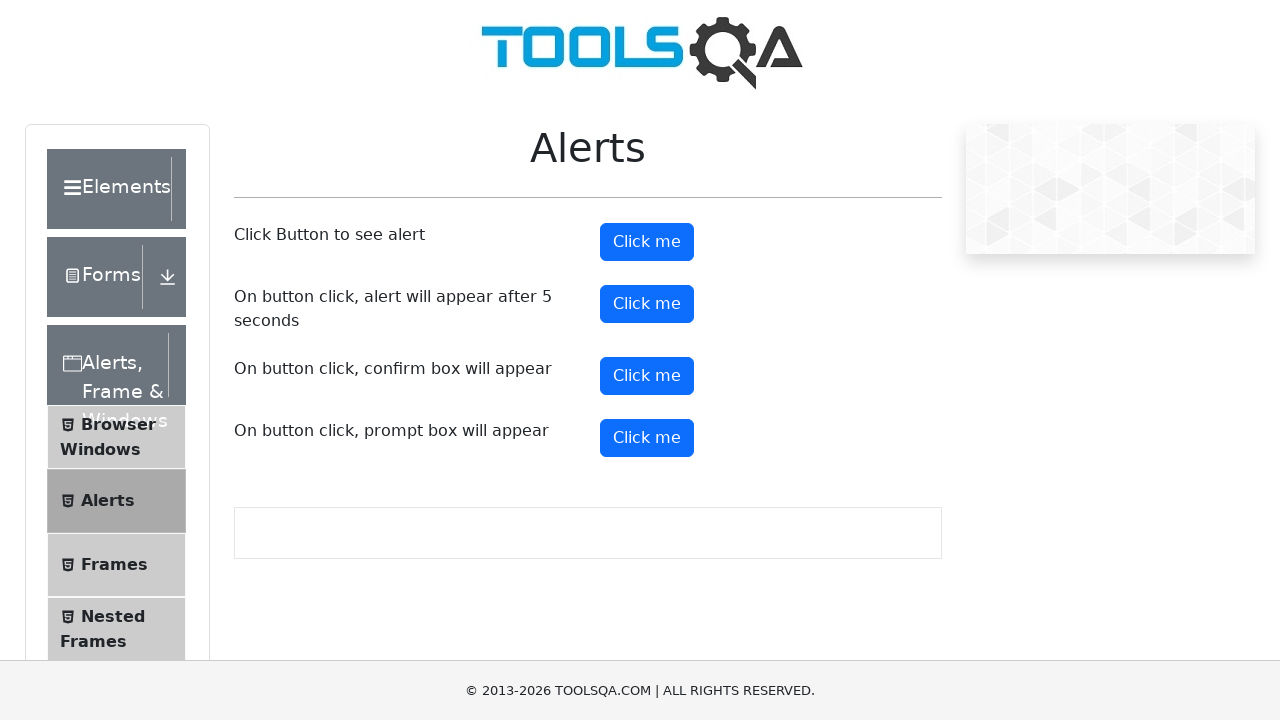

Clicked button to trigger confirm dialog at (647, 376) on xpath=(//button)[4]
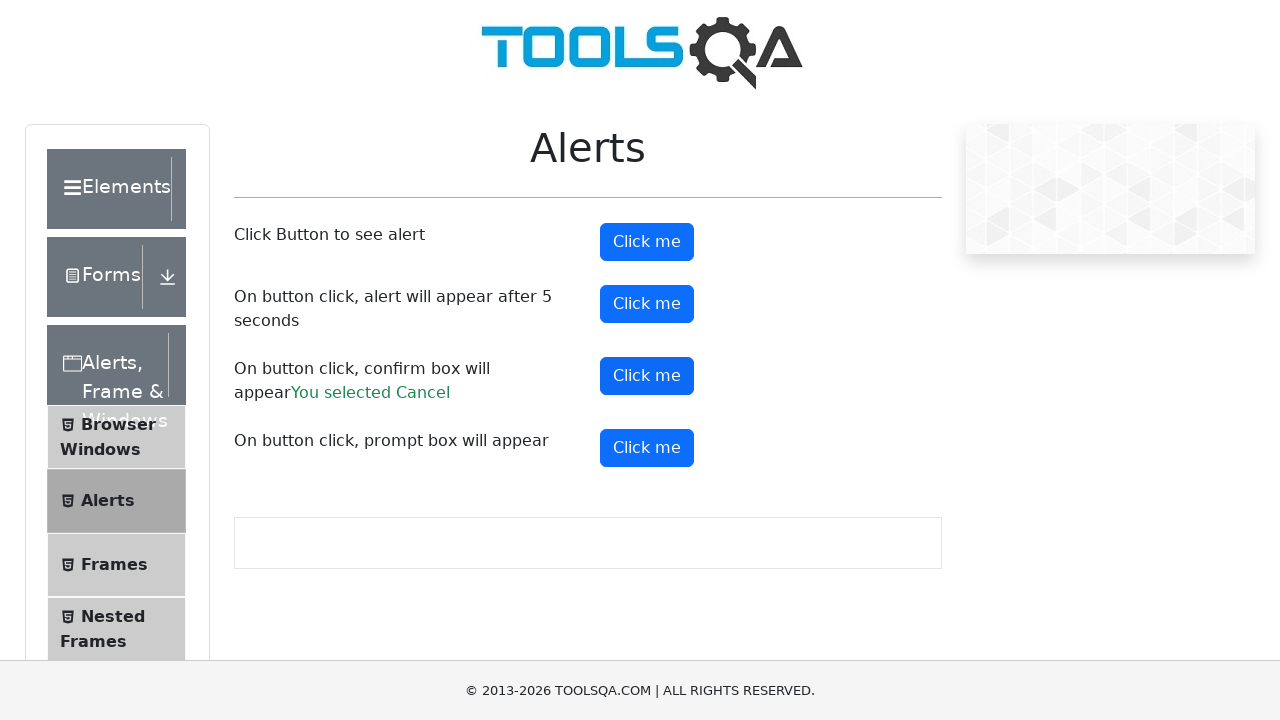

Result text element loaded
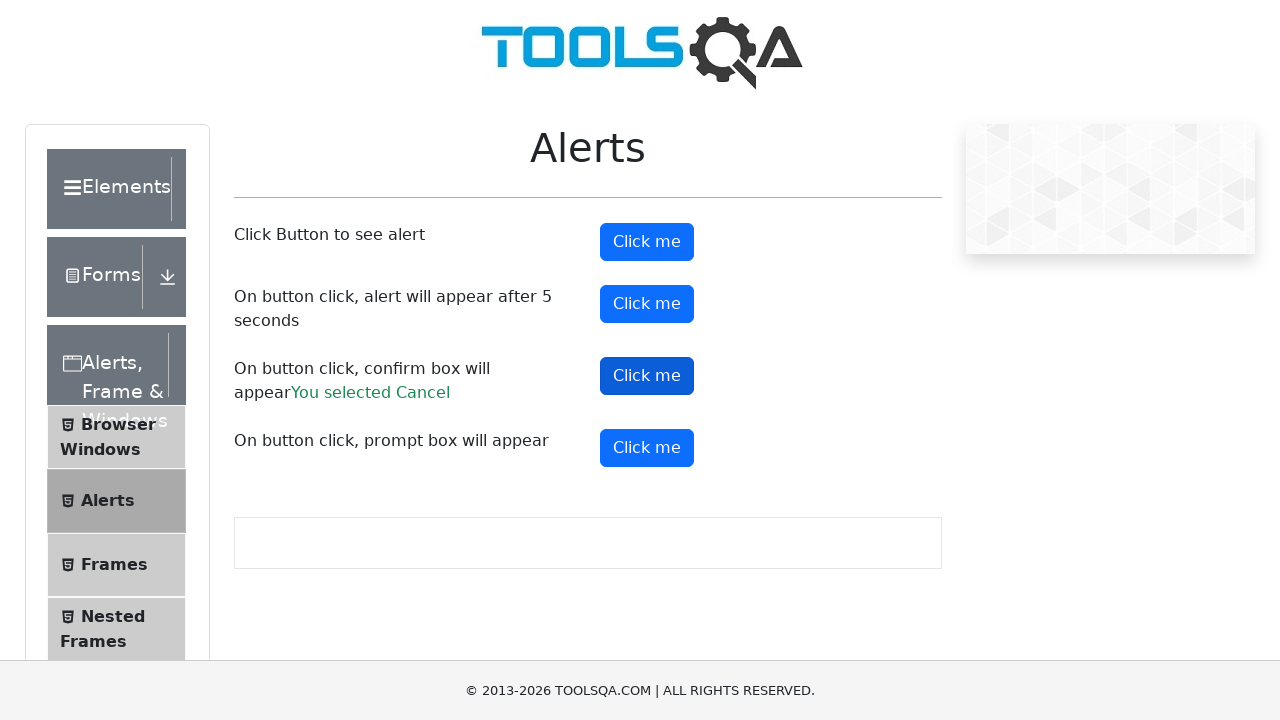

Retrieved result text content
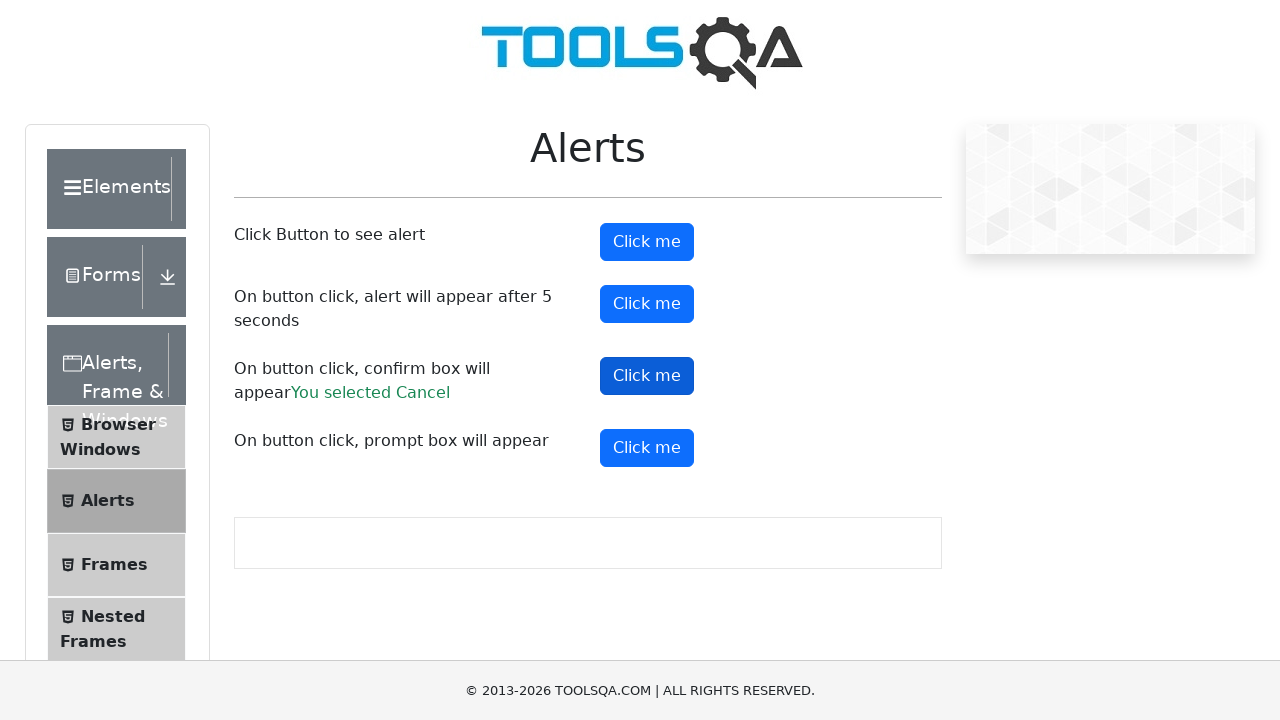

Verified result text is 'You selected Cancel'
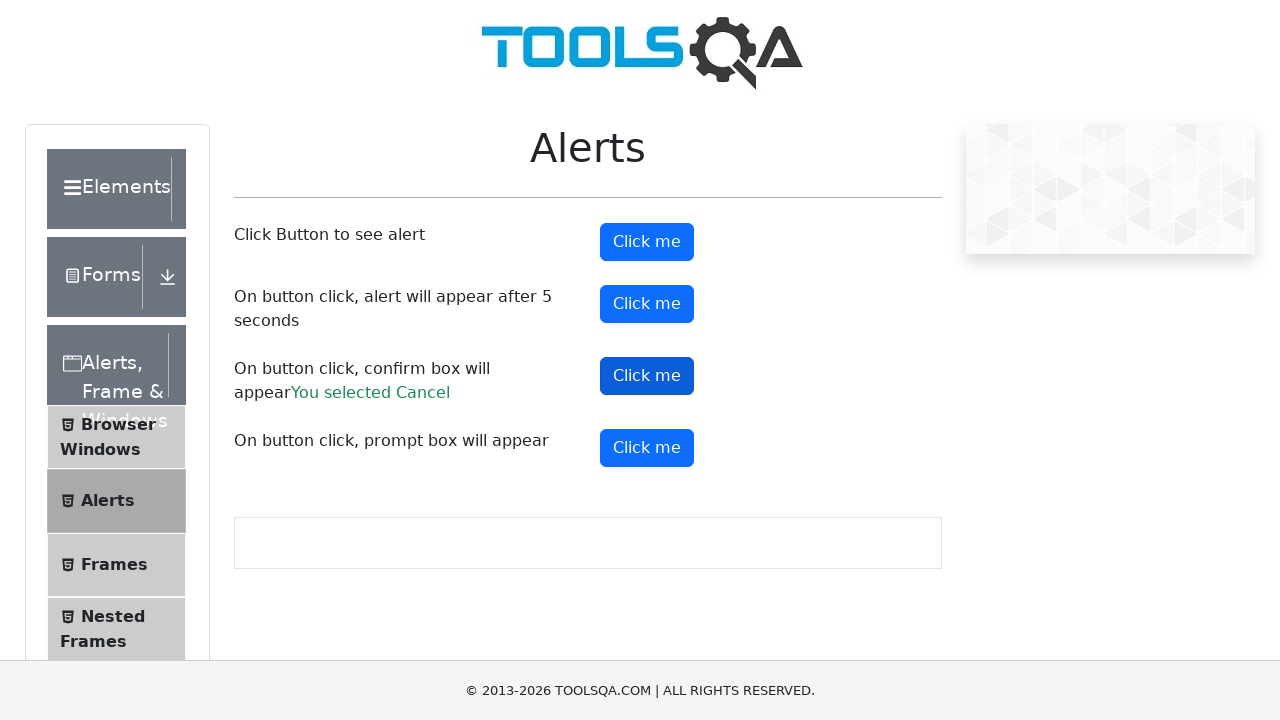

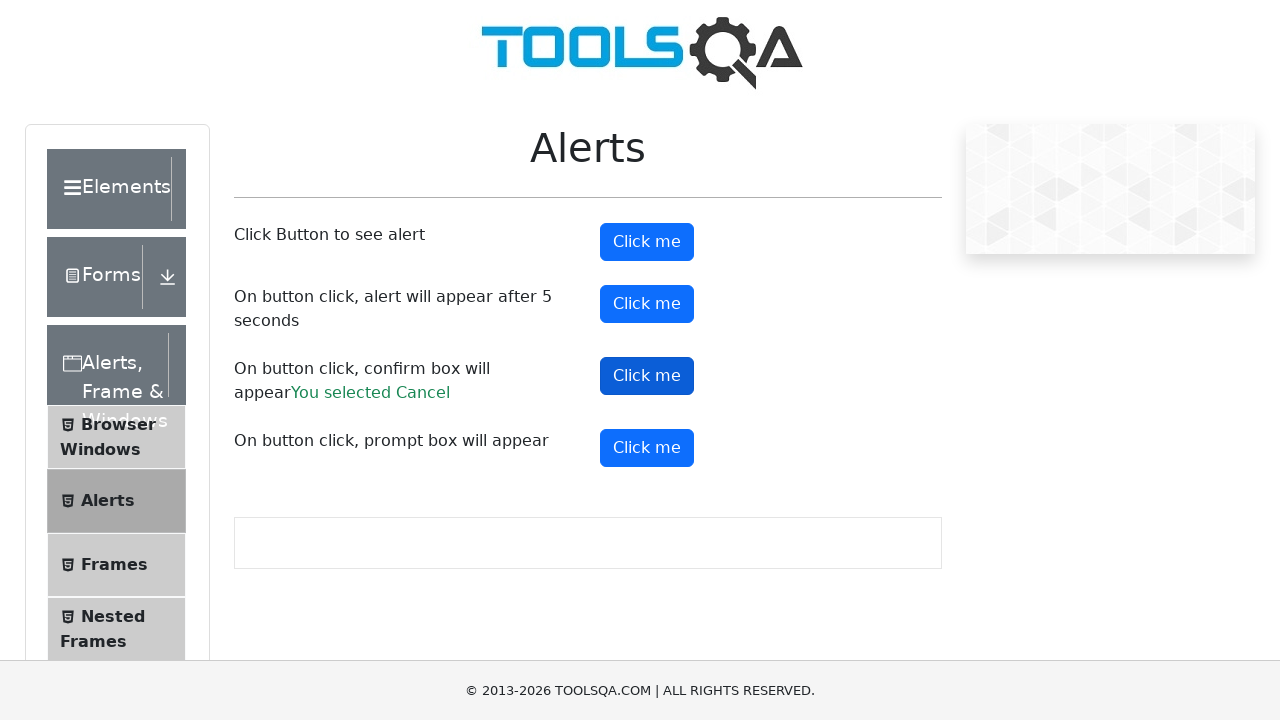